Tests clicking the Back button during the game after answering the 2nd question to verify selection is preserved

Starting URL: https://shemsvcollege.github.io/Trivia/

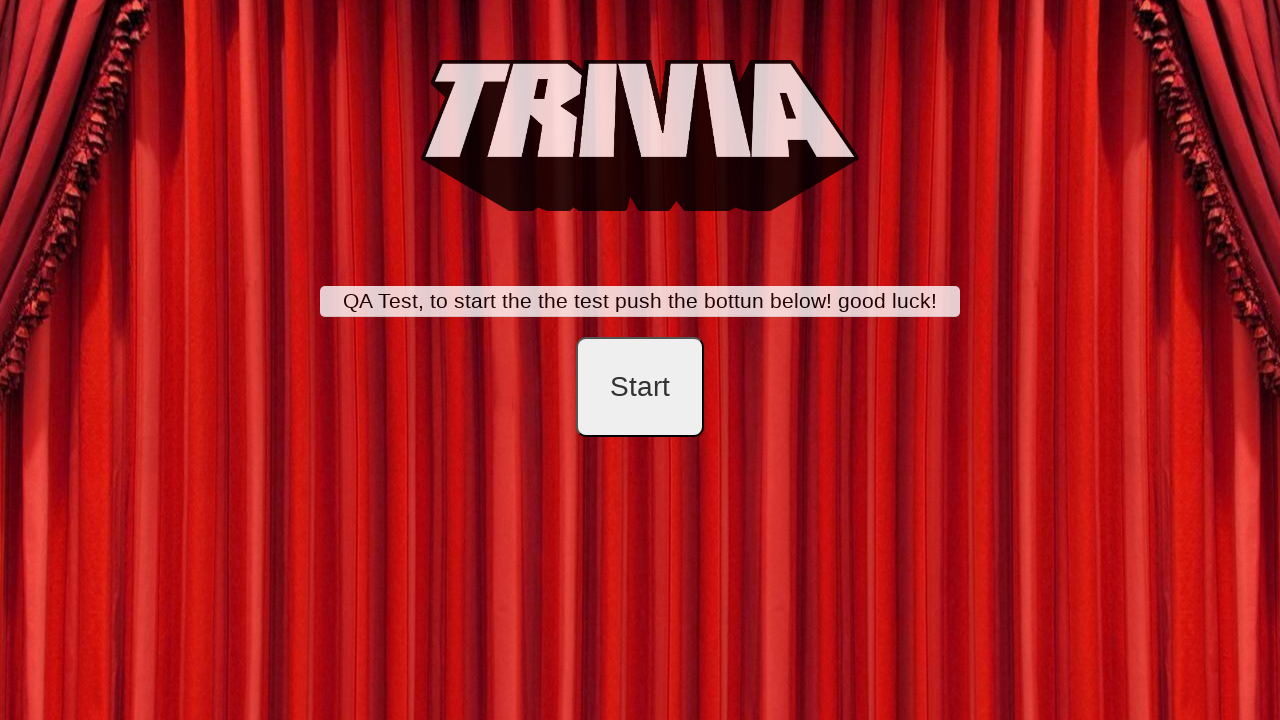

Clicked start button at (640, 387) on #startB
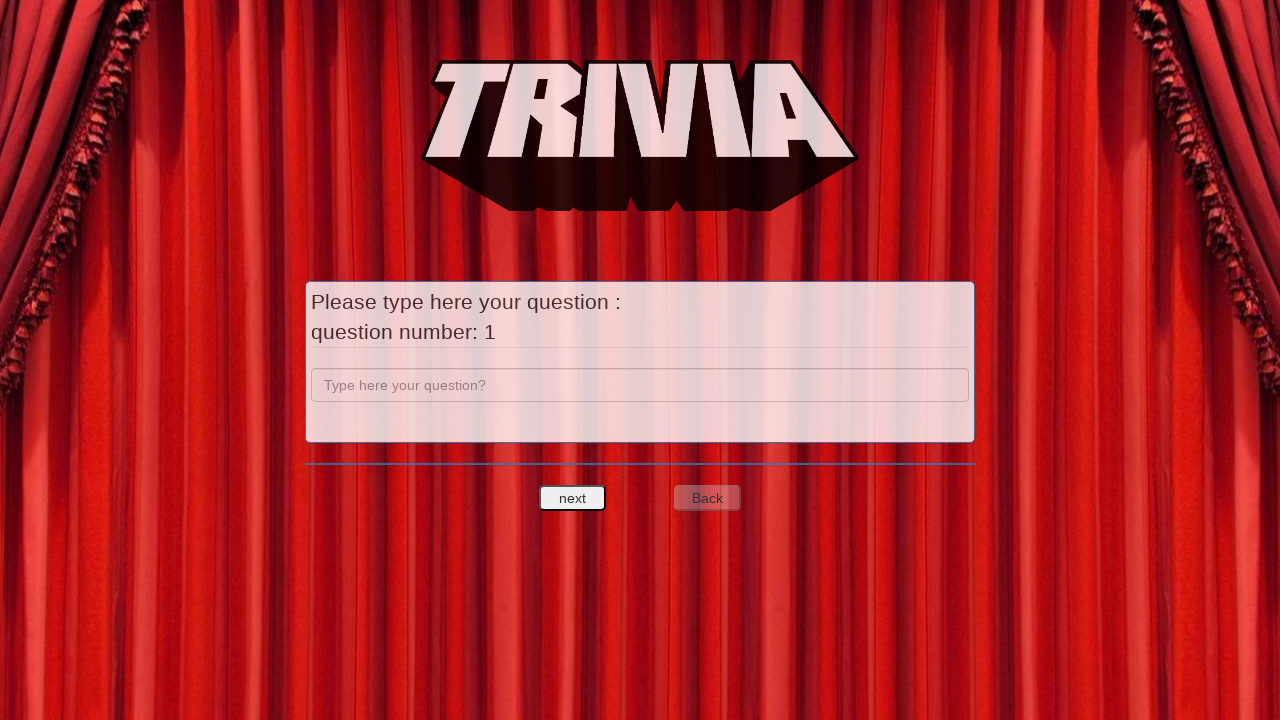

Filled question 1 with 'a' on input[name='question']
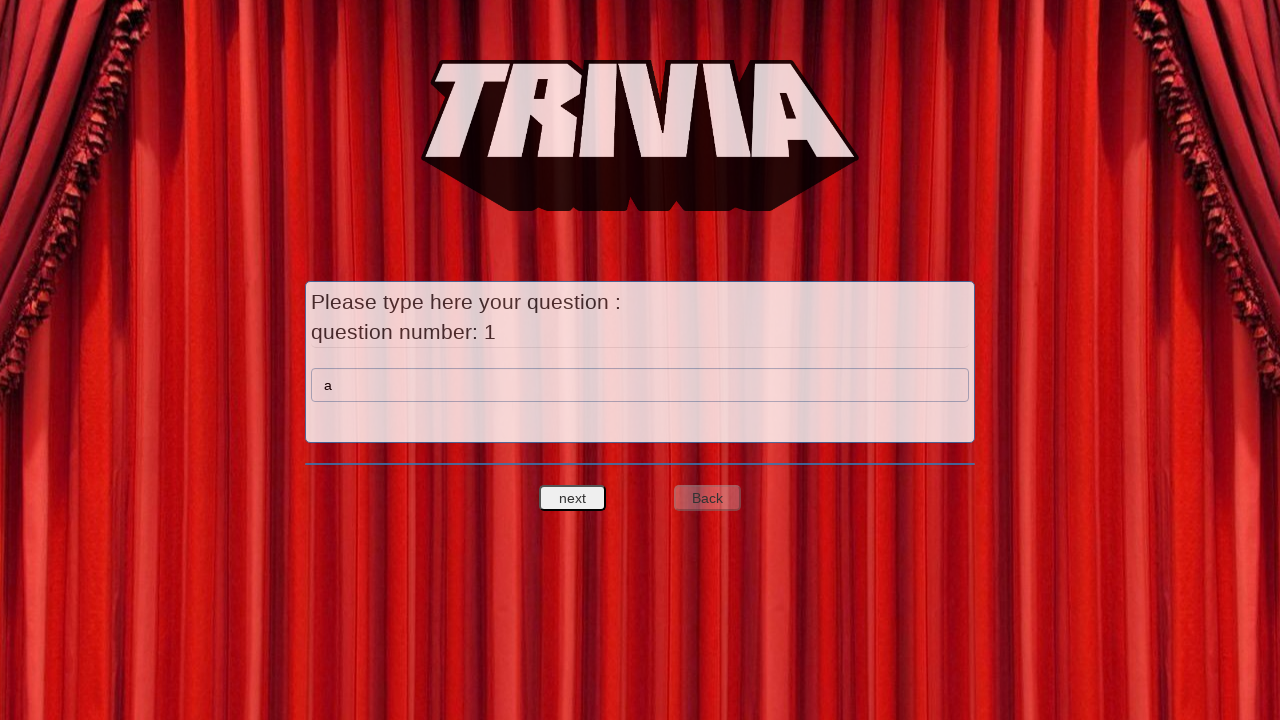

Clicked next to proceed to answers for question 1 at (573, 498) on #nextquest
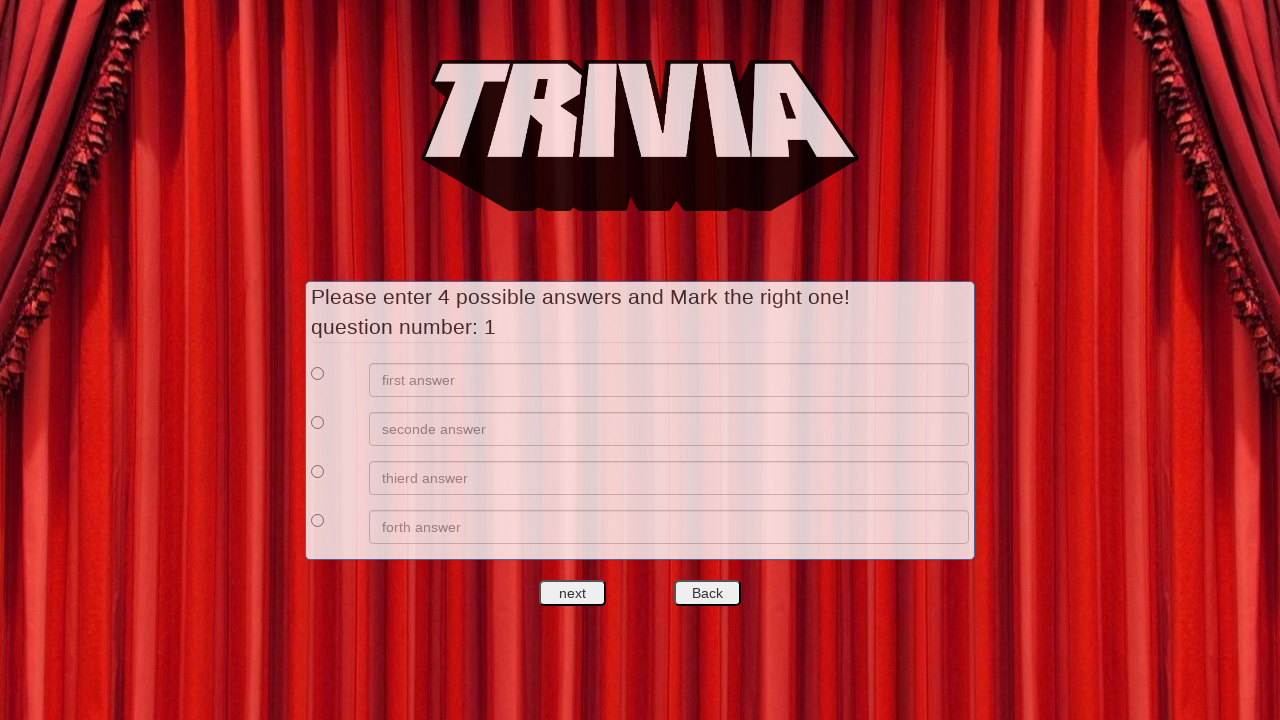

Filled answer 1 for question 1 with 'a' on //*[@id='answers']/div[1]/div[2]/input
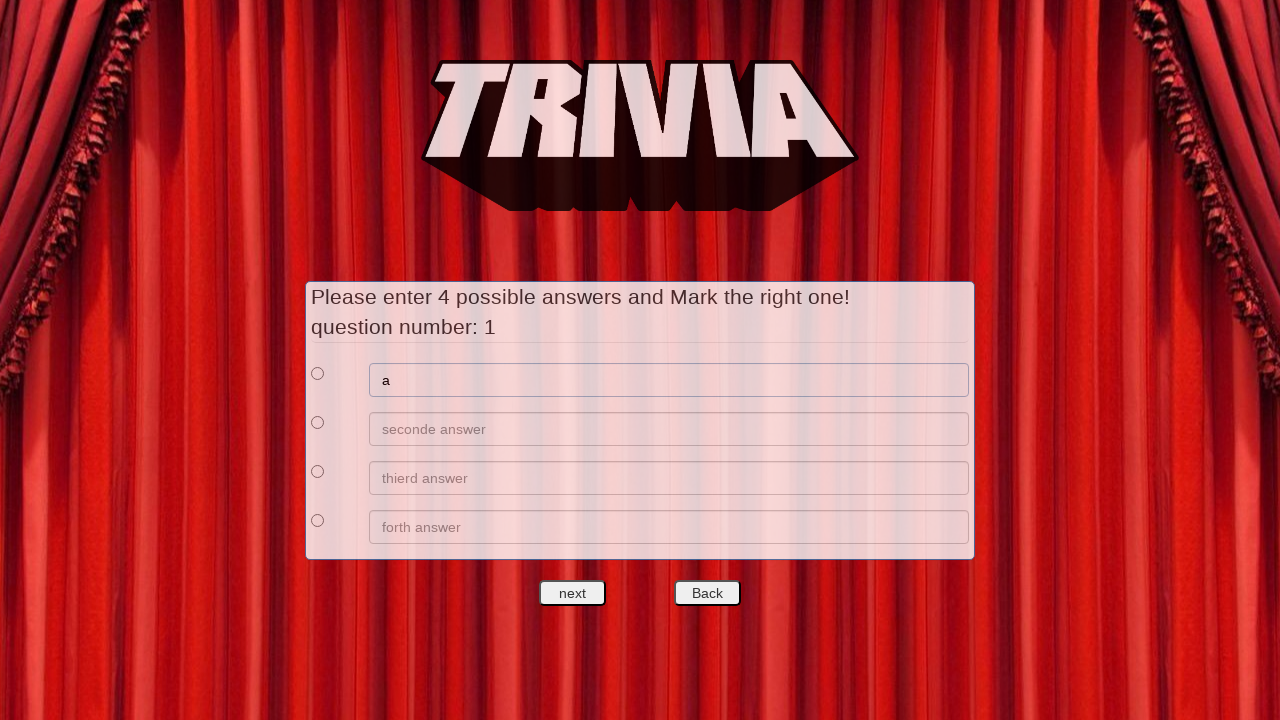

Filled answer 2 for question 1 with 'b' on //*[@id='answers']/div[2]/div[2]/input
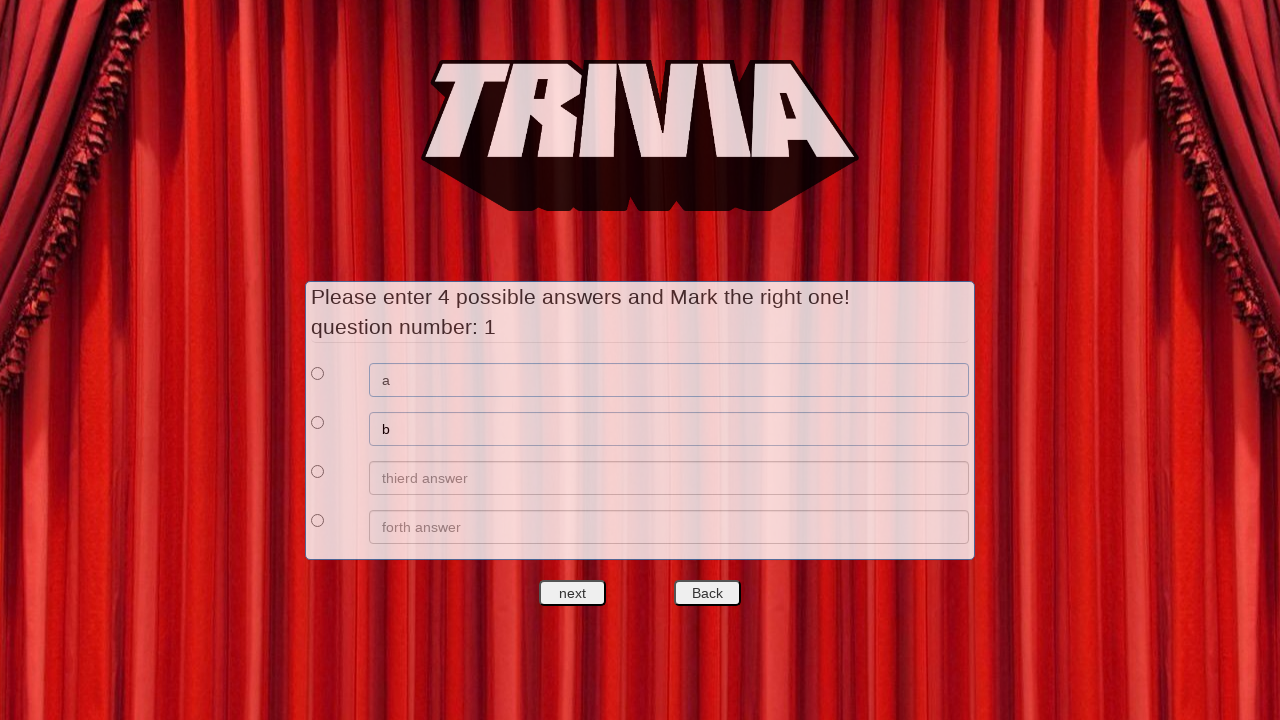

Filled answer 3 for question 1 with 'c' on //*[@id='answers']/div[3]/div[2]/input
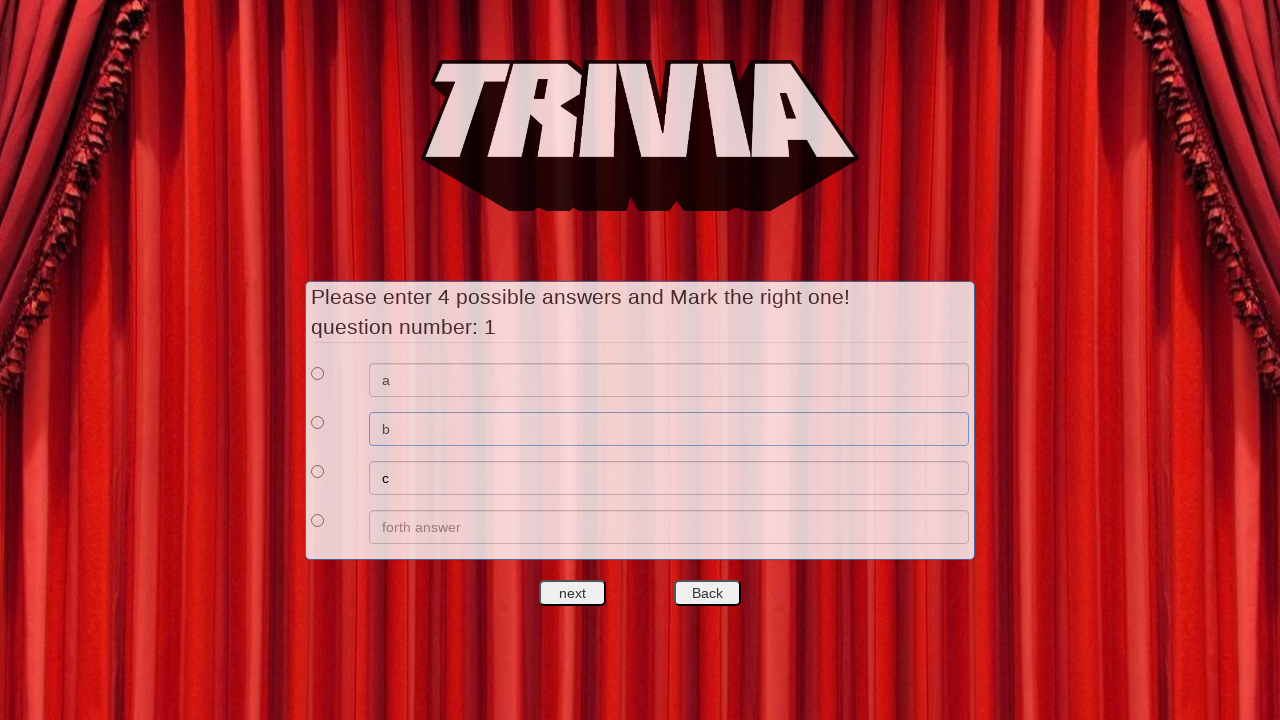

Filled answer 4 for question 1 with 'd' on //*[@id='answers']/div[4]/div[2]/input
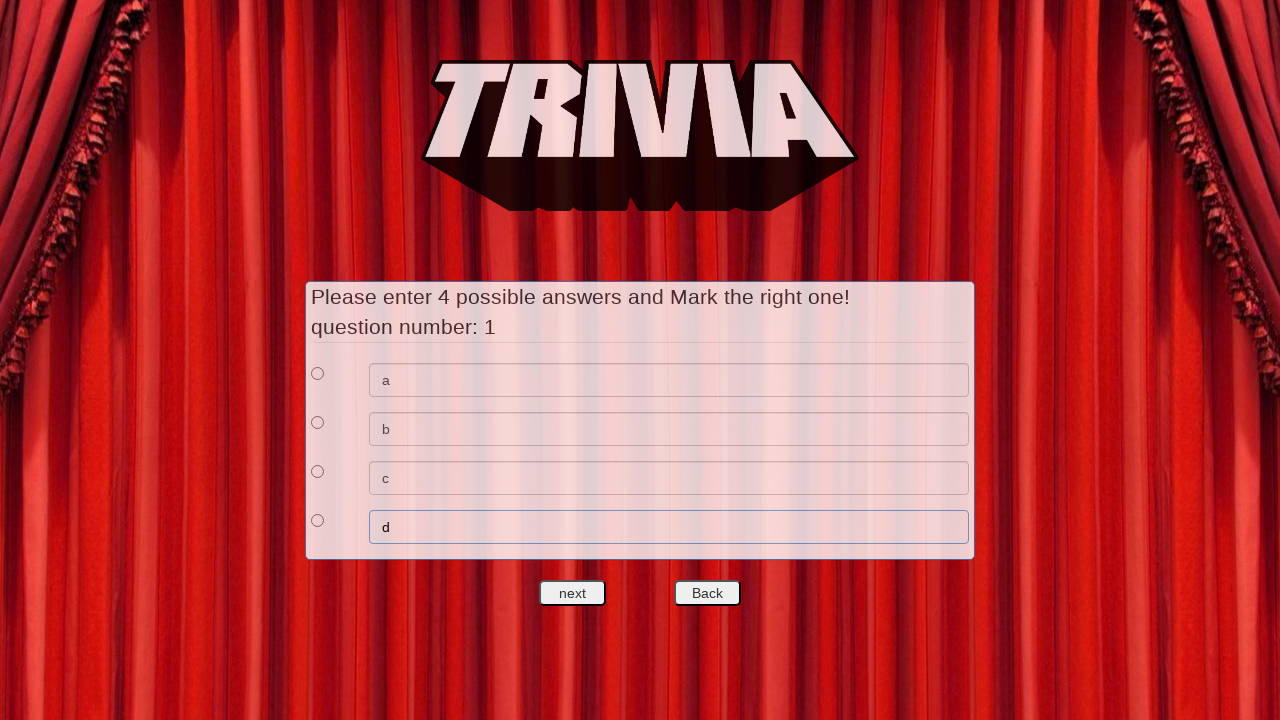

Selected answer 1 as correct for question 1 at (318, 373) on xpath=//*[@id='answers']/div[1]/div[1]/input
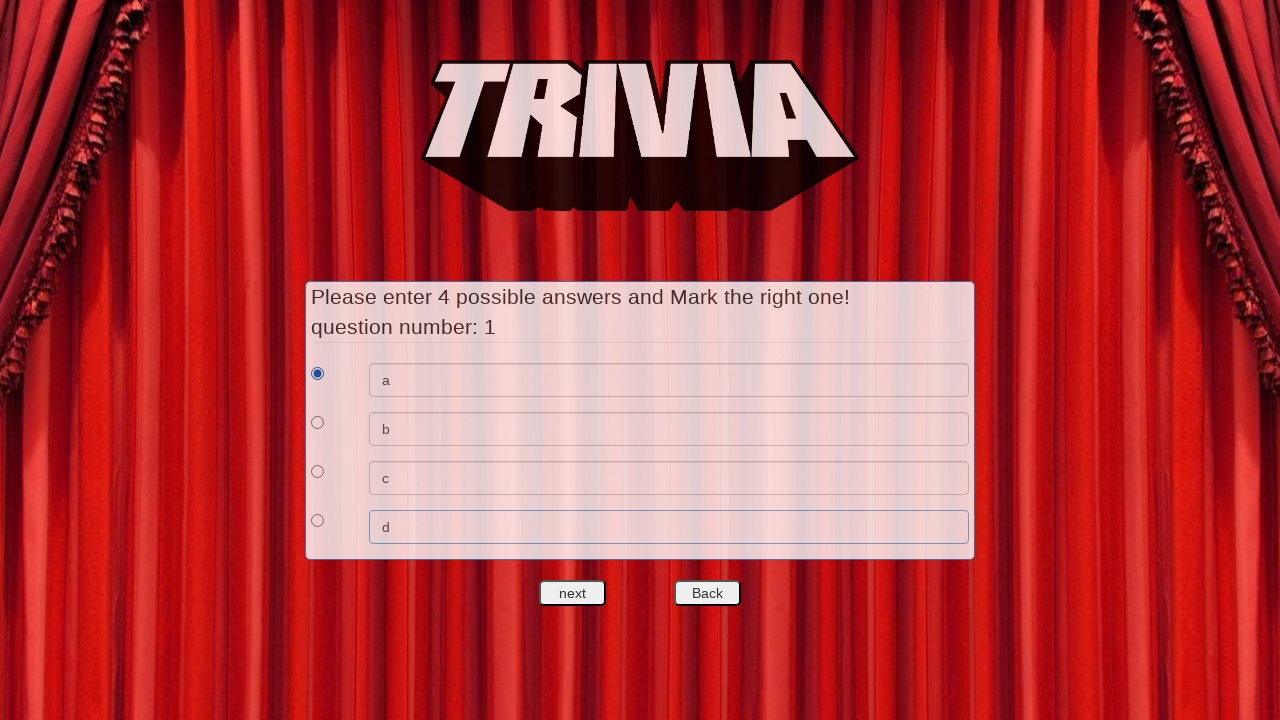

Clicked next to proceed to question 2 at (573, 593) on #nextquest
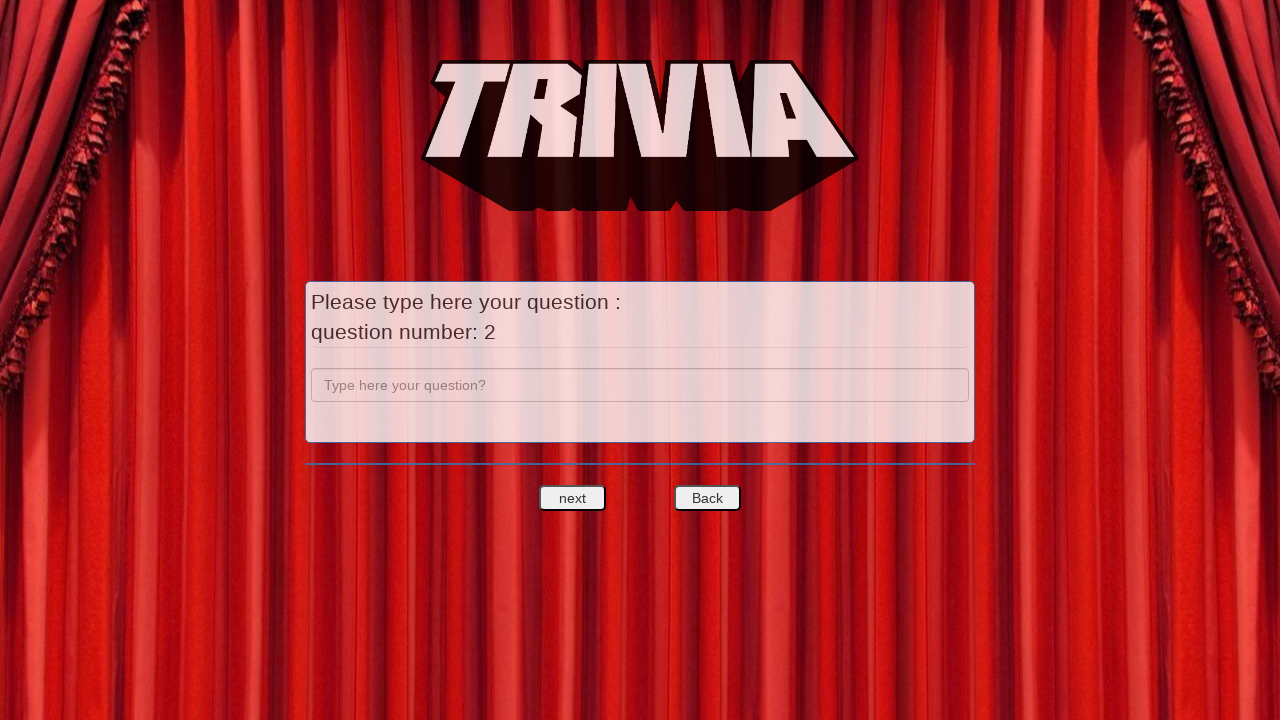

Filled question 2 with 'b' on input[name='question']
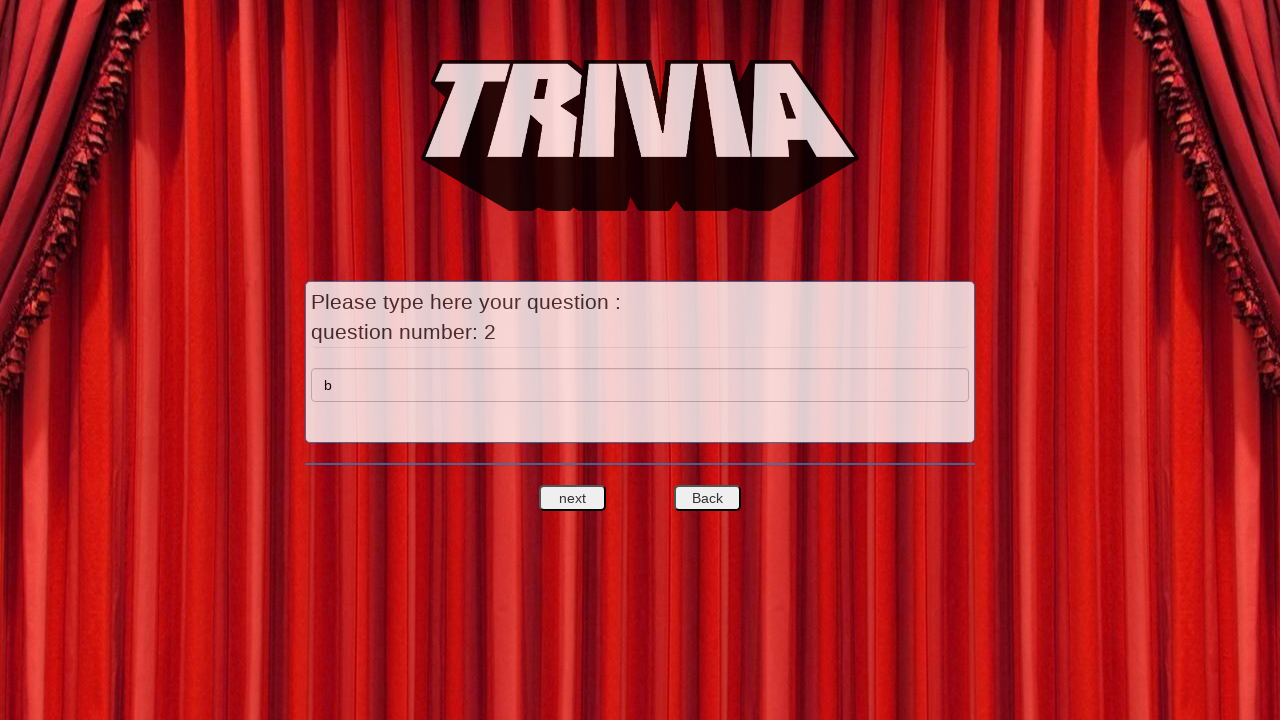

Clicked next to proceed to answers for question 2 at (573, 498) on #nextquest
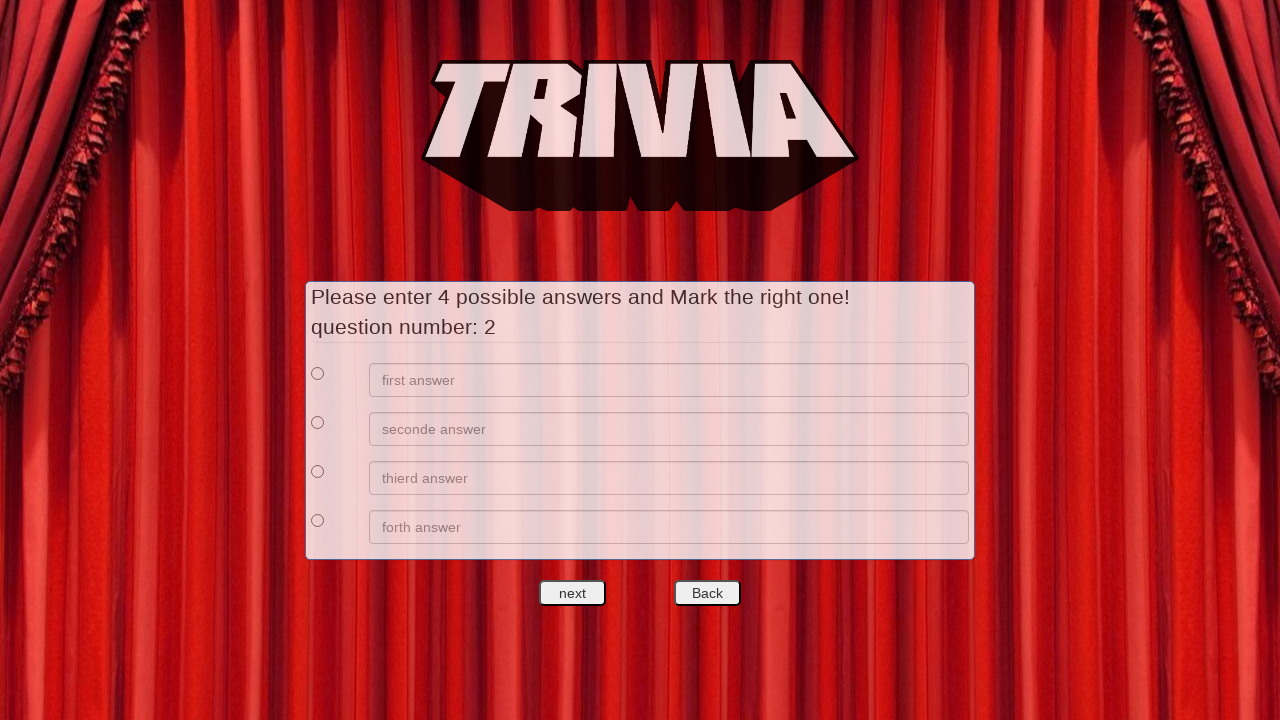

Filled answer 1 for question 2 with 'e' on //*[@id='answers']/div[1]/div[2]/input
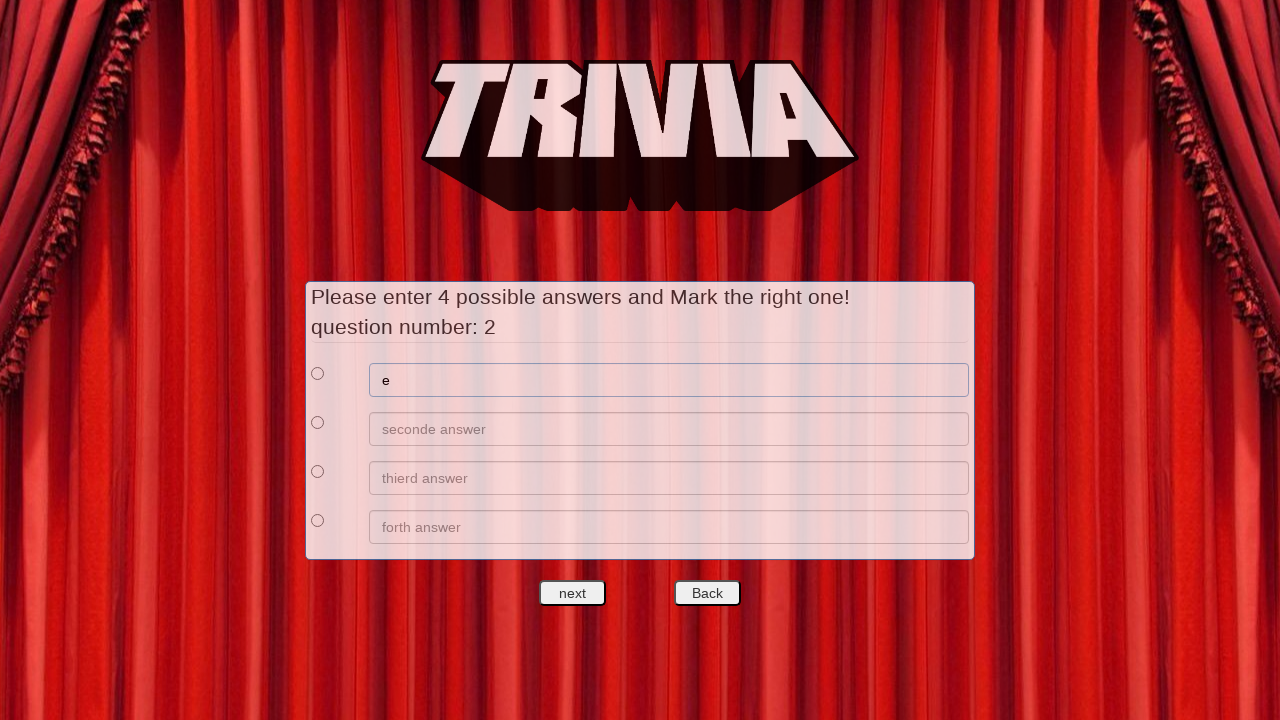

Filled answer 2 for question 2 with 'f' on //*[@id='answers']/div[2]/div[2]/input
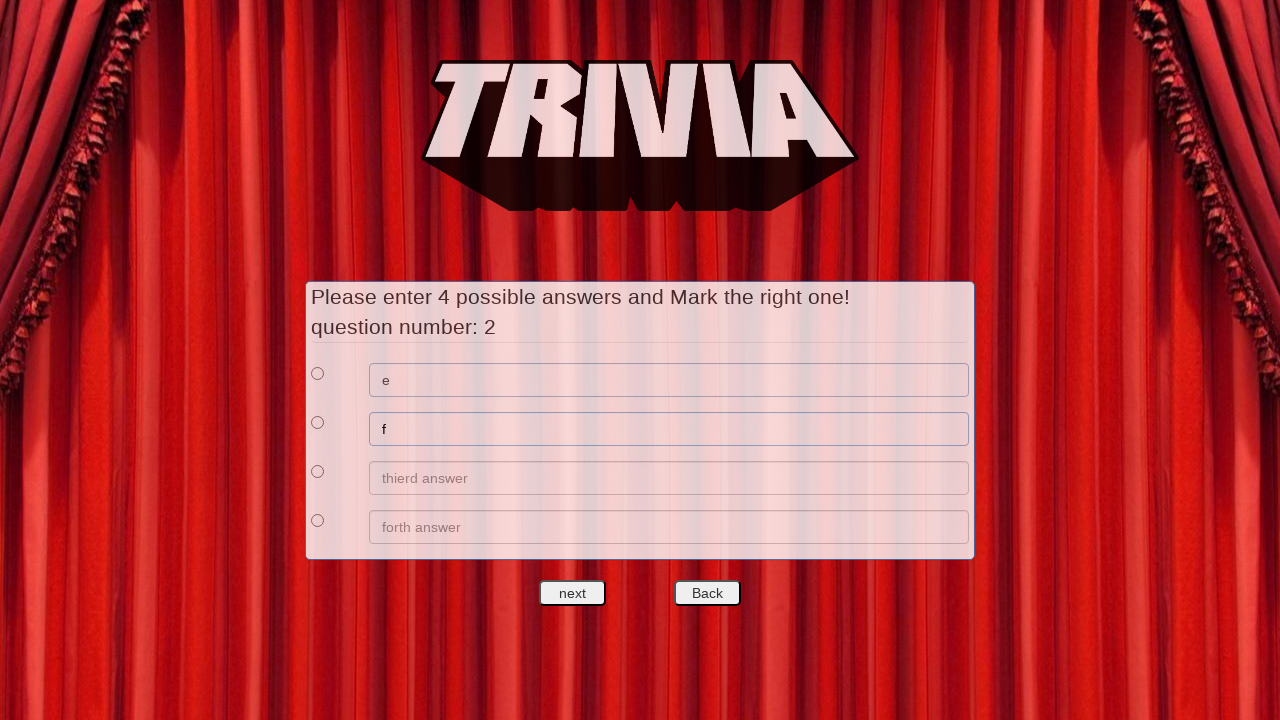

Filled answer 3 for question 2 with 'g' on //*[@id='answers']/div[3]/div[2]/input
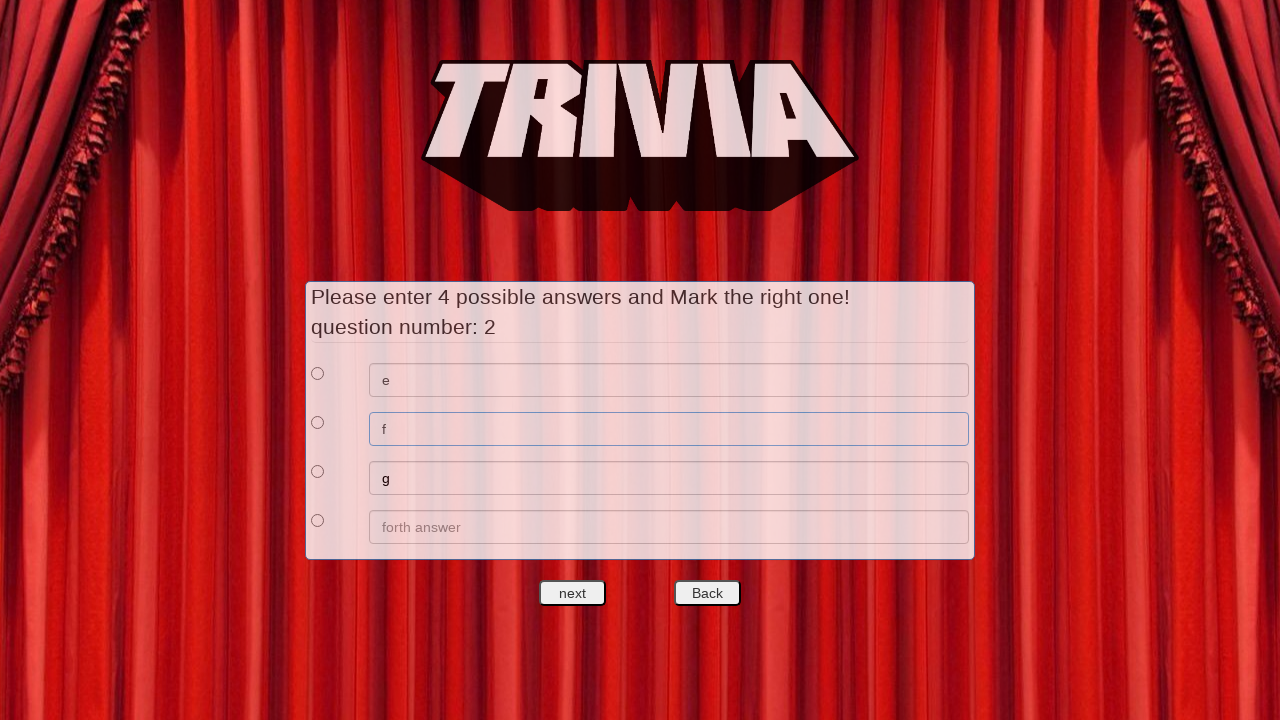

Filled answer 4 for question 2 with 'h' on //*[@id='answers']/div[4]/div[2]/input
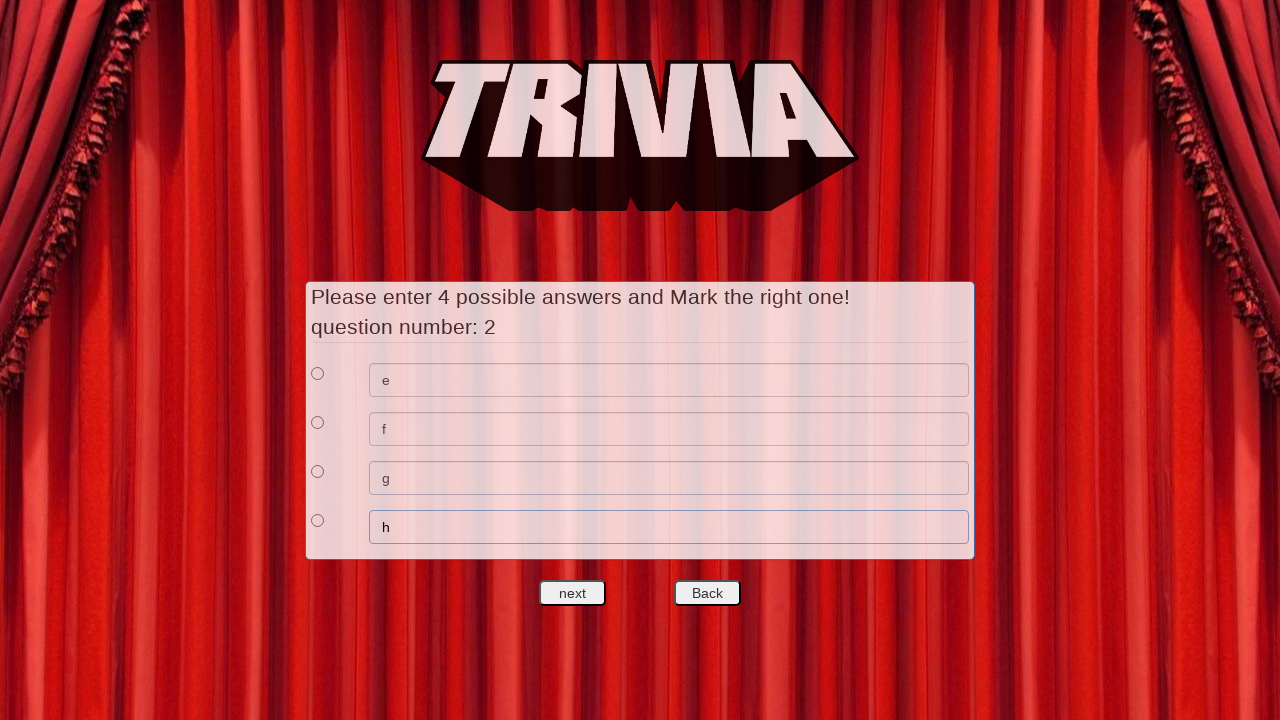

Selected answer 1 as correct for question 2 at (318, 373) on xpath=//*[@id='answers']/div[1]/div[1]/input
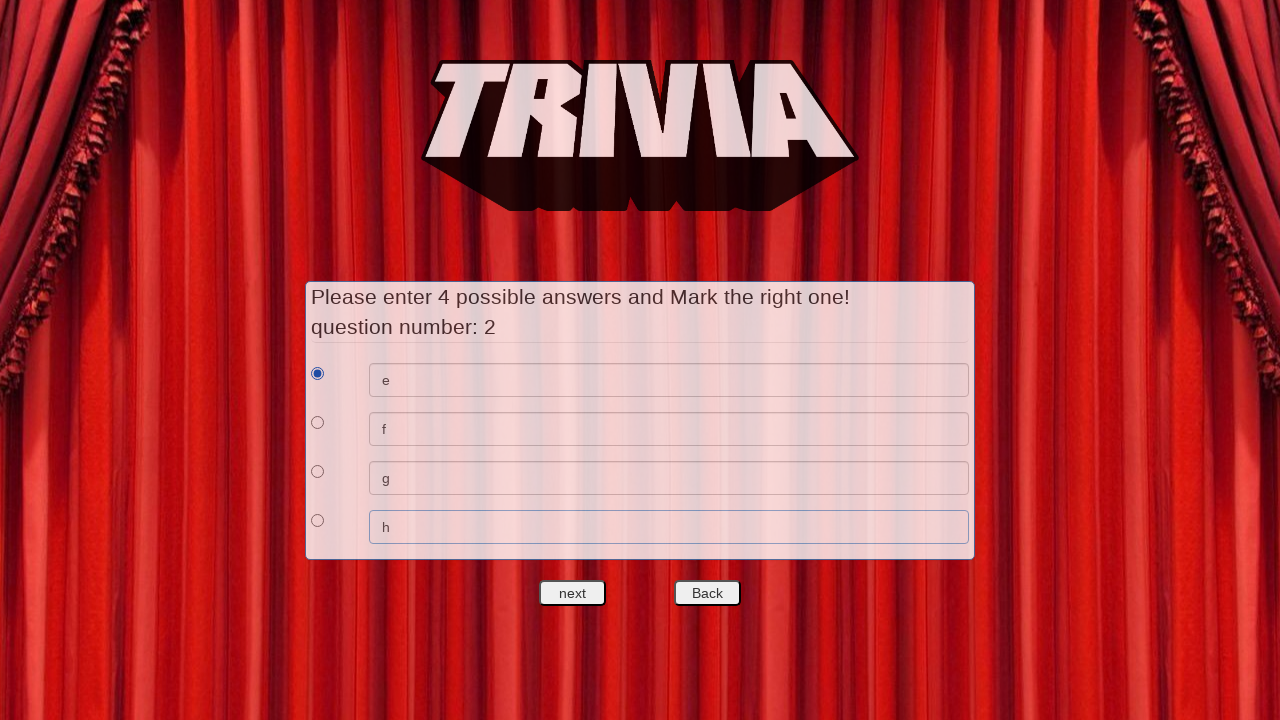

Clicked next to proceed to question 3 at (573, 593) on #nextquest
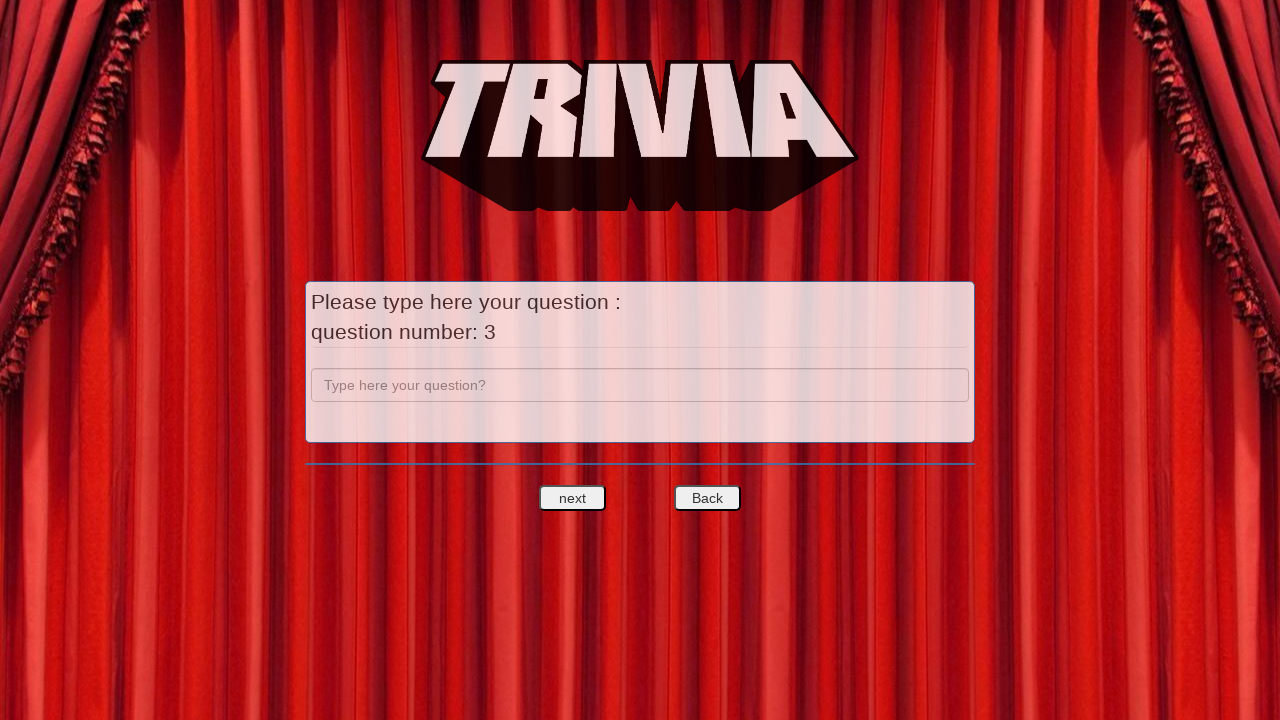

Filled question 3 with 'c' on input[name='question']
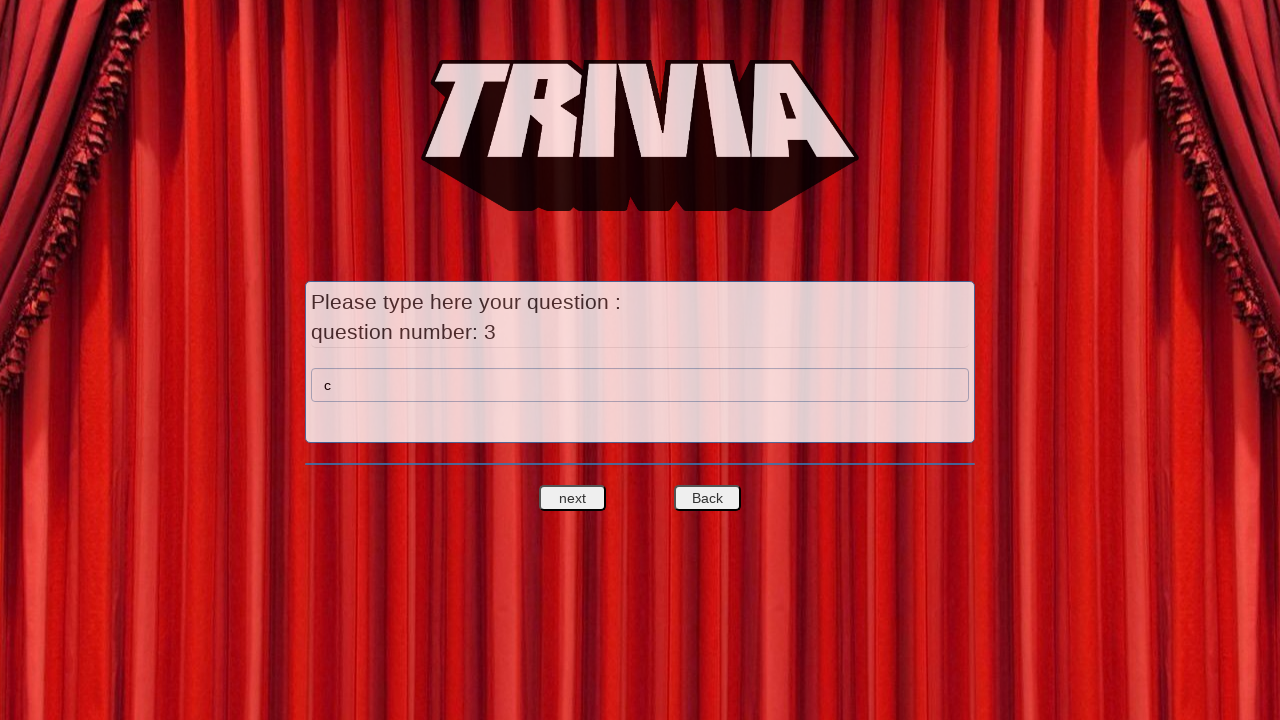

Clicked next to proceed to answers for question 3 at (573, 498) on #nextquest
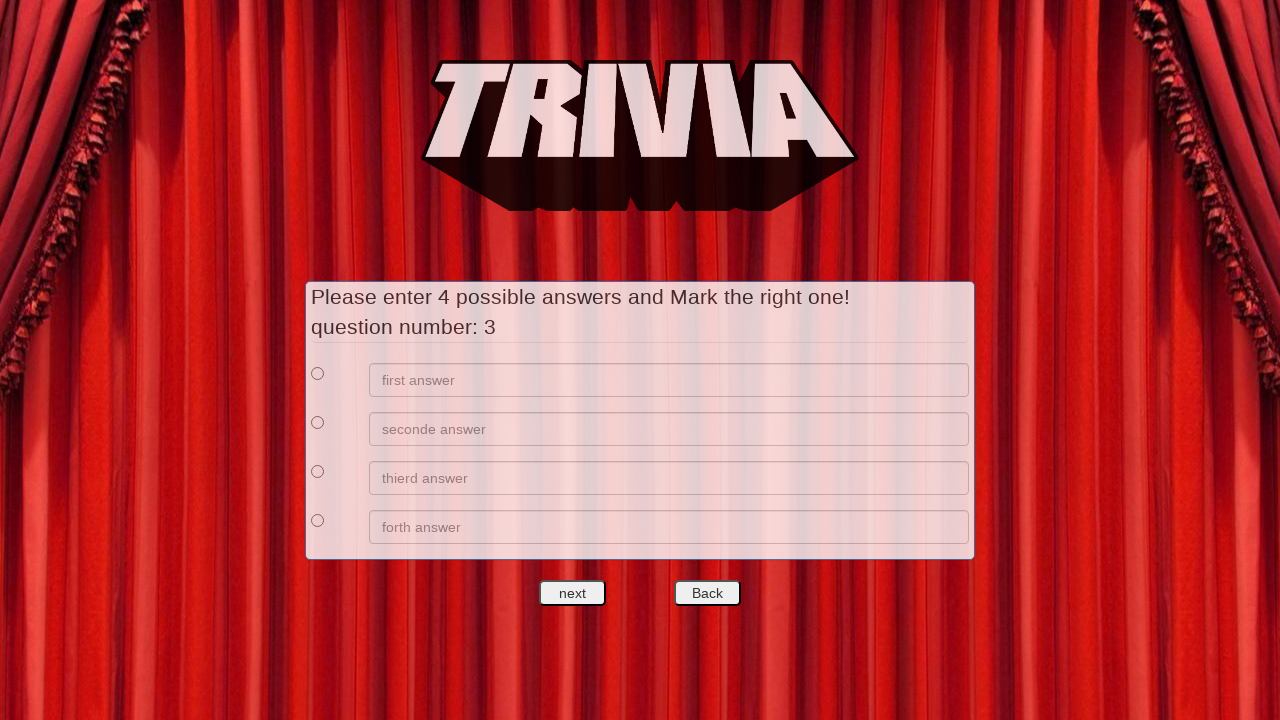

Filled answer 1 for question 3 with 'i' on //*[@id='answers']/div[1]/div[2]/input
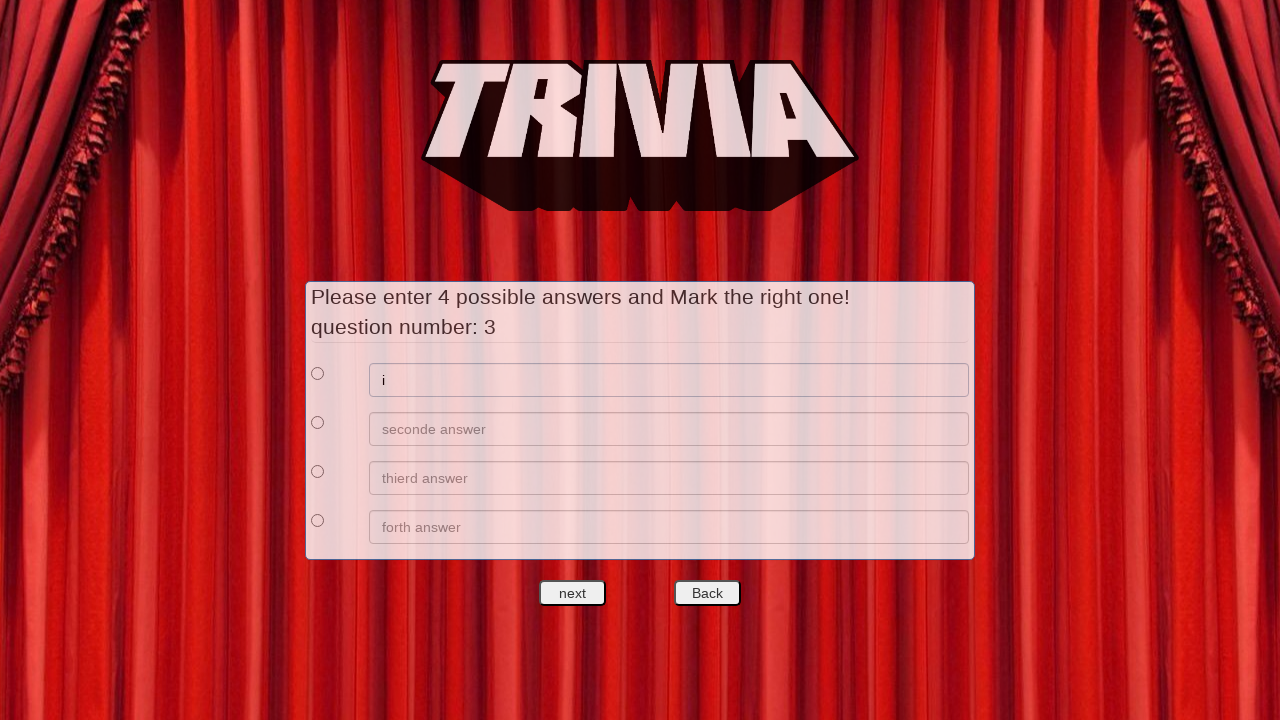

Filled answer 2 for question 3 with 'j' on //*[@id='answers']/div[2]/div[2]/input
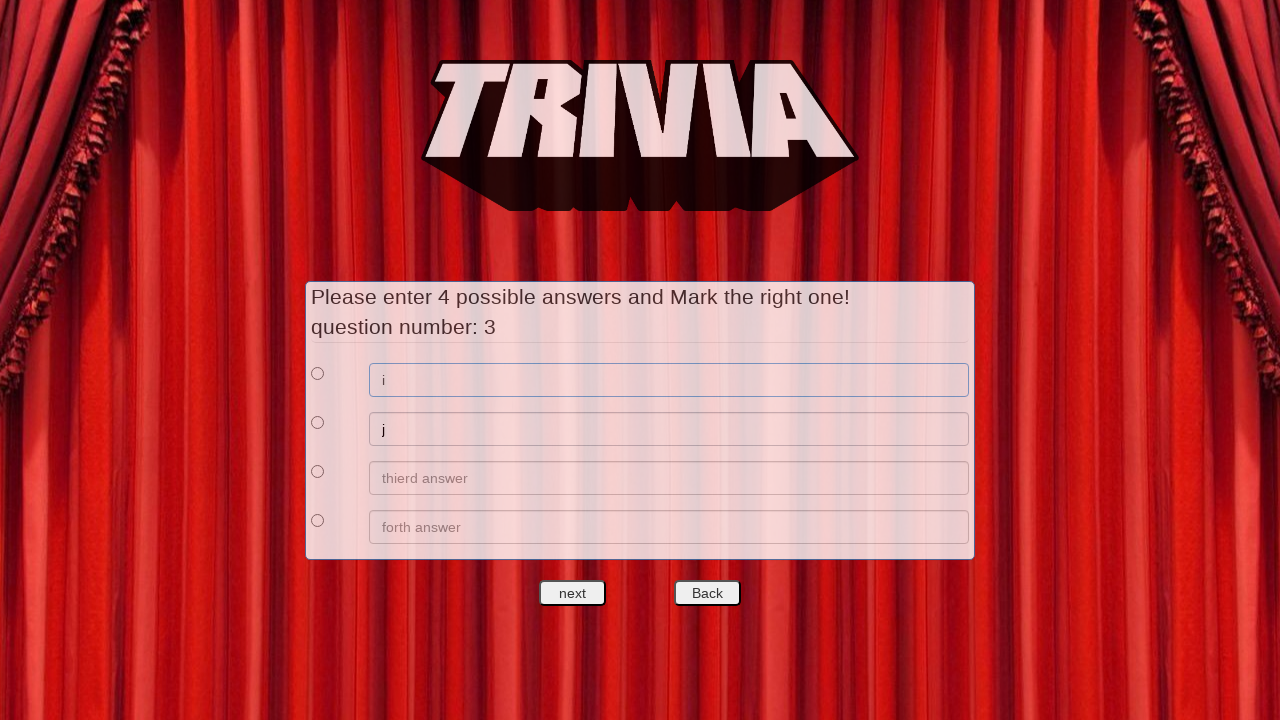

Filled answer 3 for question 3 with 'k' on //*[@id='answers']/div[3]/div[2]/input
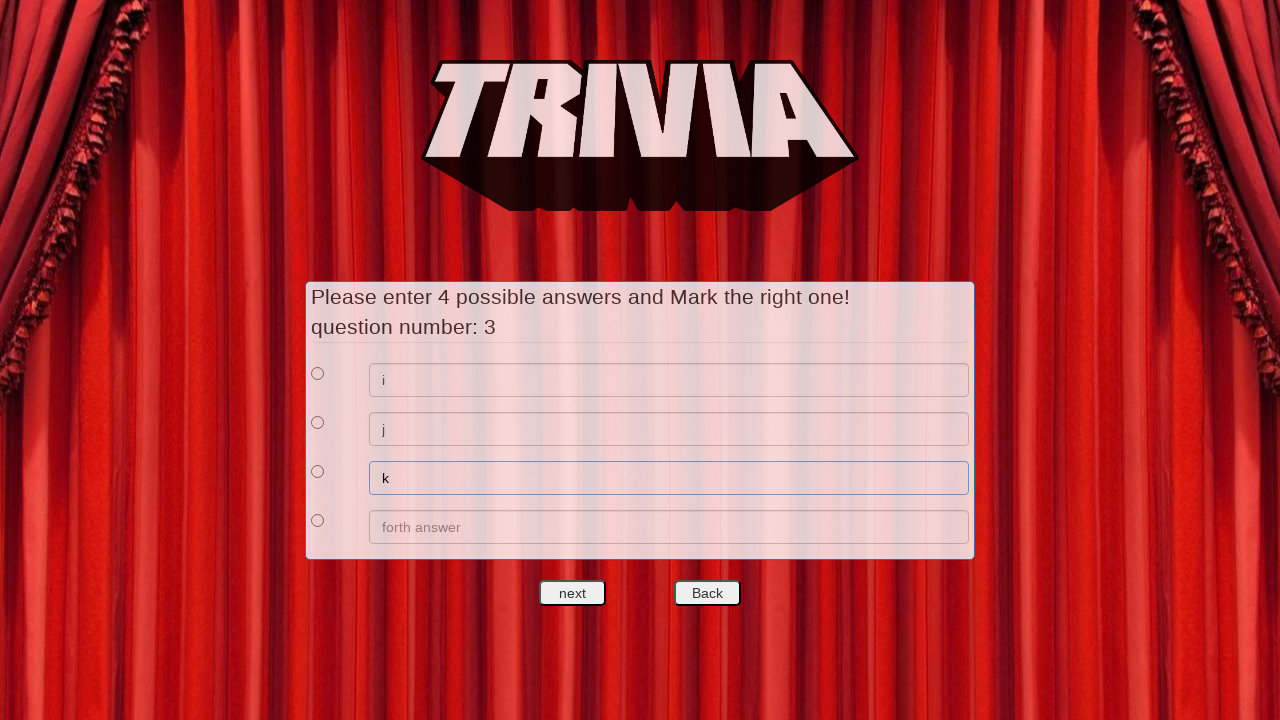

Filled answer 4 for question 3 with 'l' on //*[@id='answers']/div[4]/div[2]/input
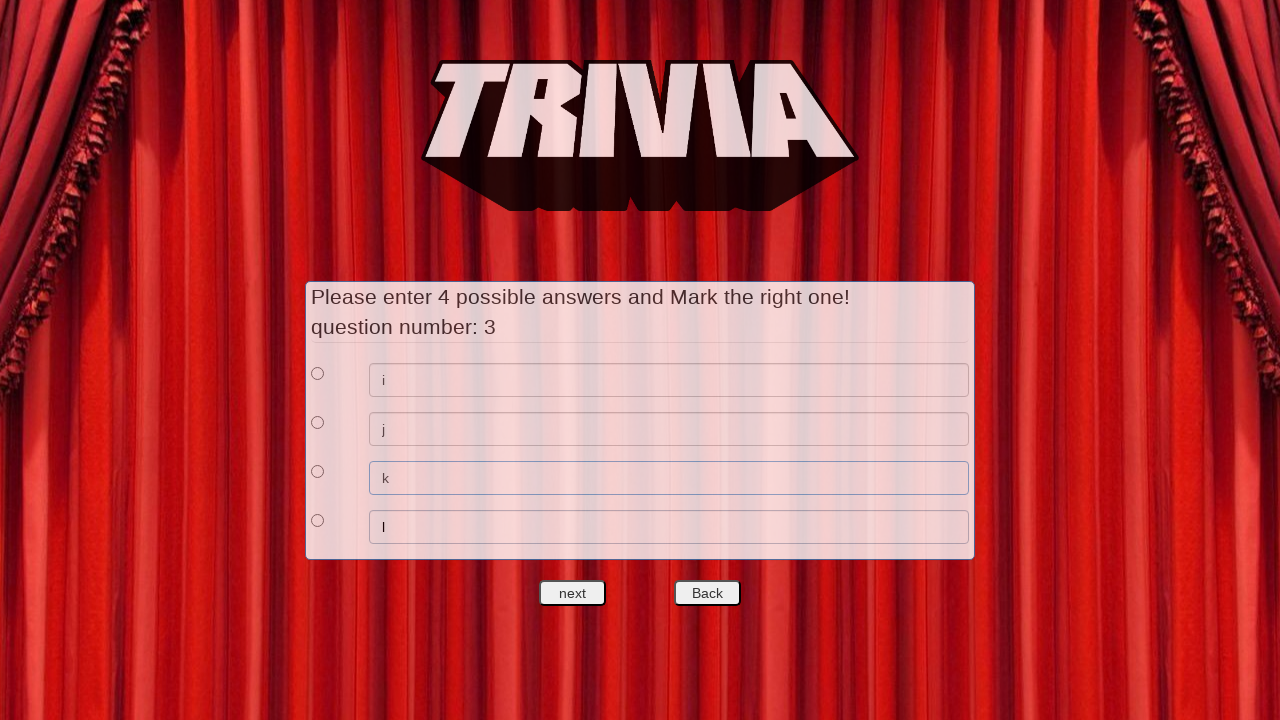

Selected answer 1 as correct for question 3 at (318, 373) on xpath=//*[@id='answers']/div[1]/div[1]/input
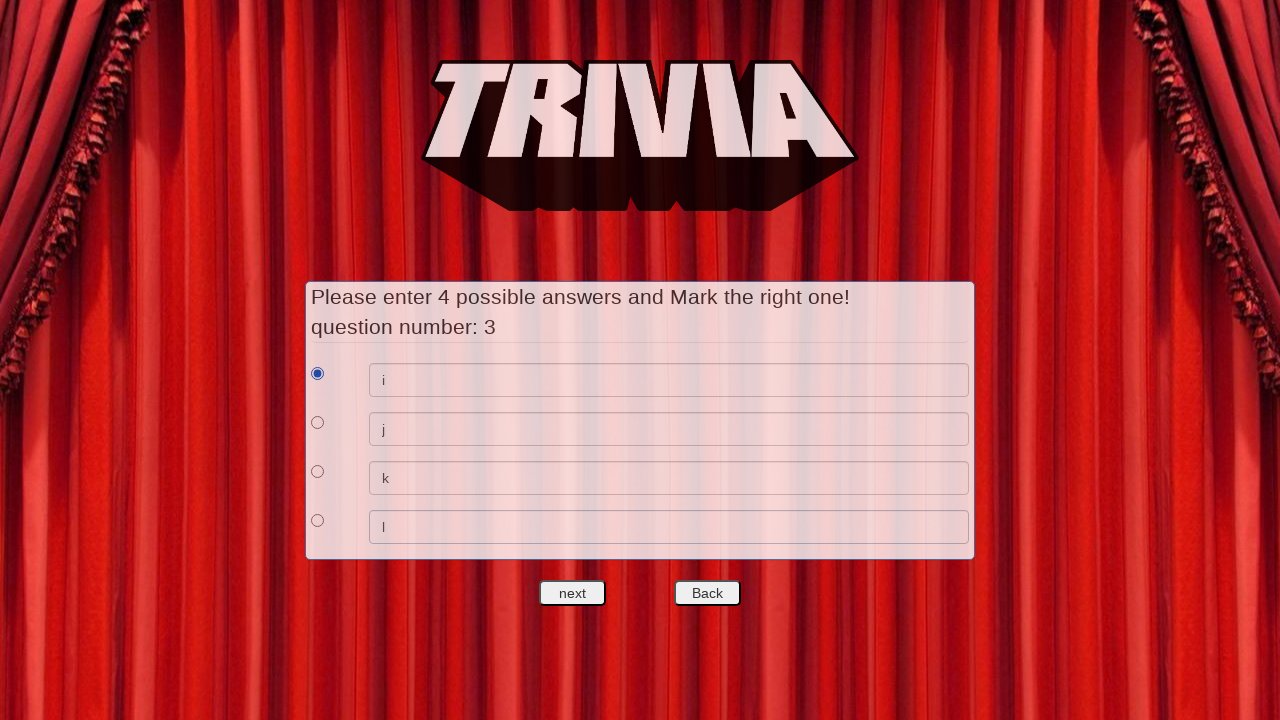

Clicked next to finish quiz setup at (573, 593) on #nextquest
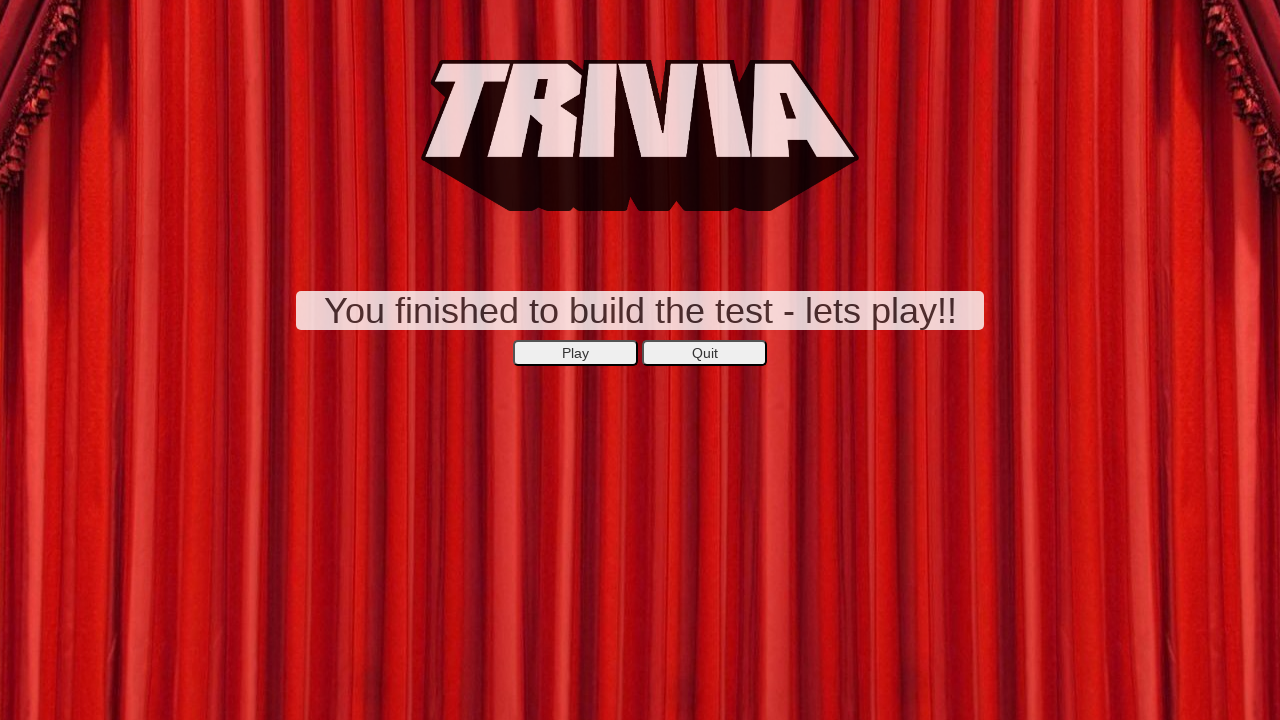

Clicked button to start the game at (576, 353) on xpath=//*[@id='secondepage']/center/button[1]
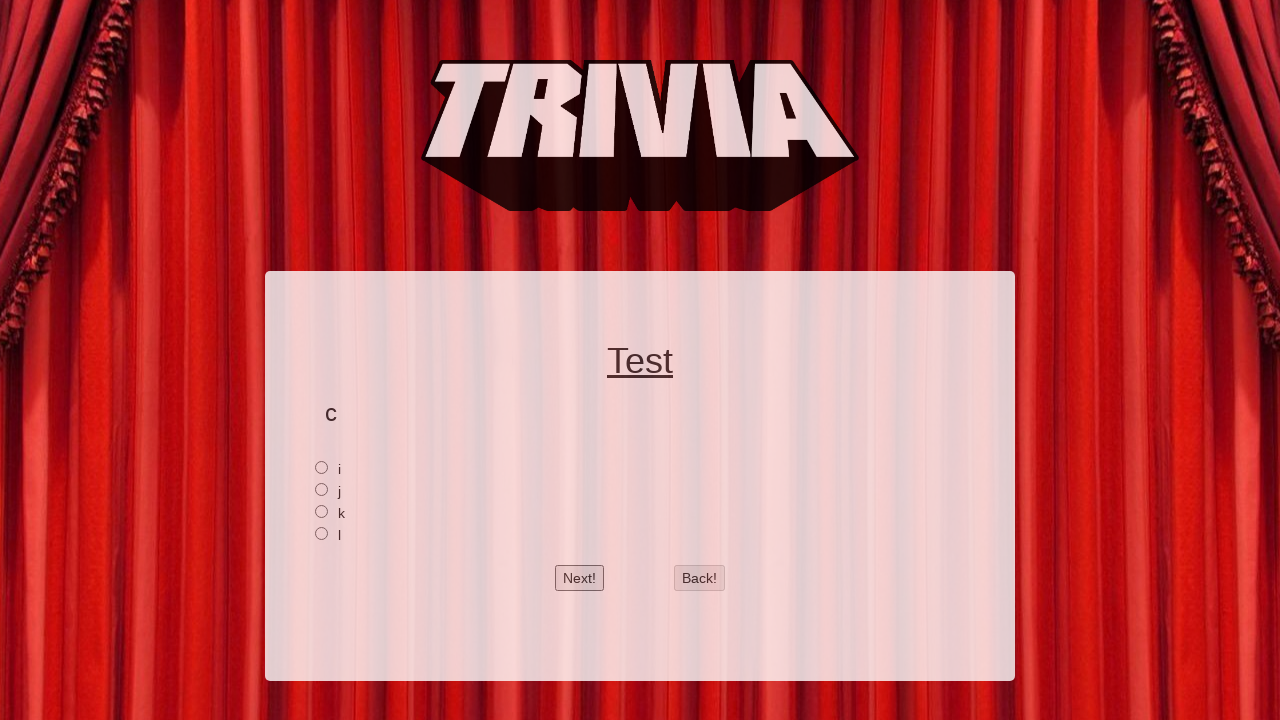

Selected first answer option for question 1 in game at (322, 467) on xpath=//*[@id='2']/input[1]
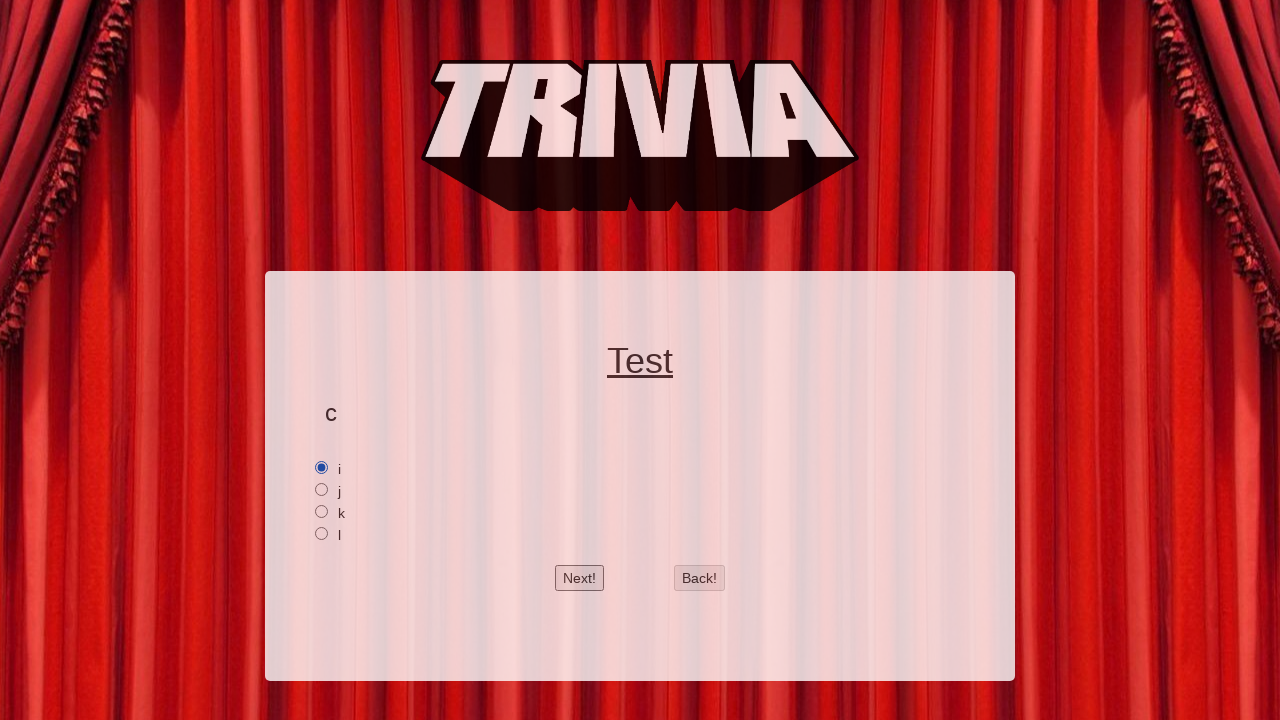

Clicked next to proceed to question 2 at (580, 578) on #btnnext
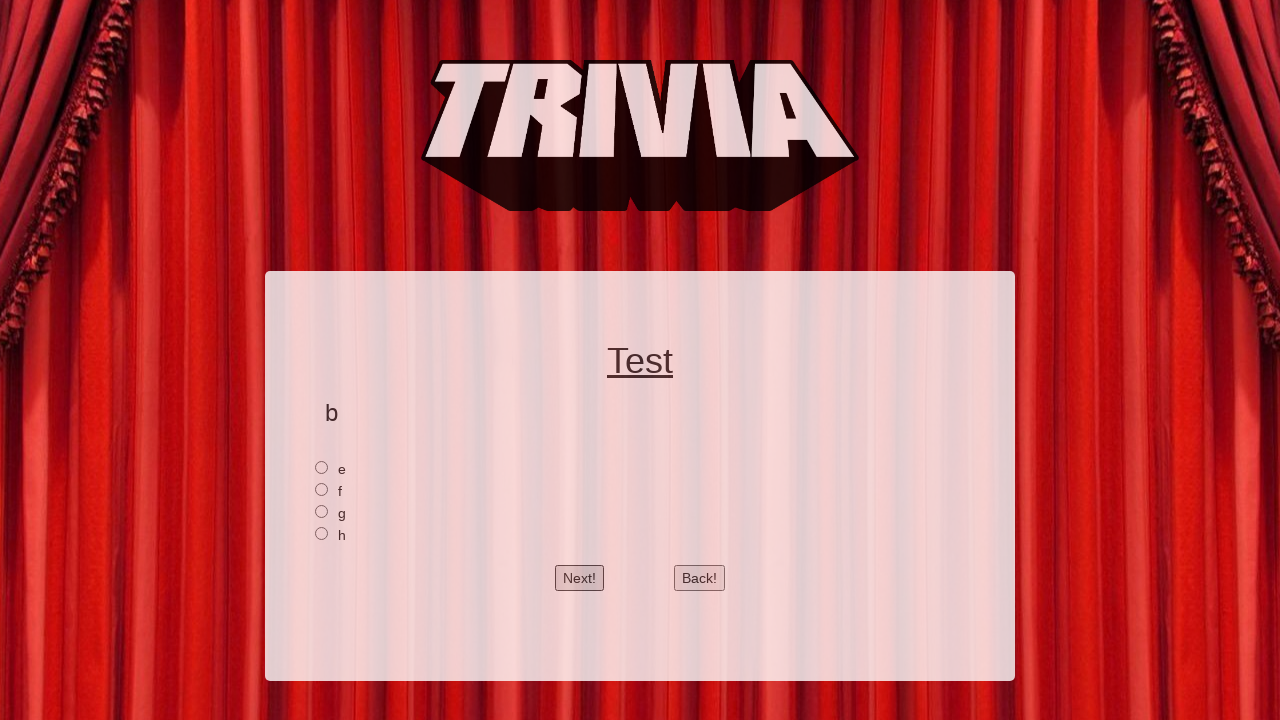

Clicked back button to return to question 1 at (700, 578) on #btnback
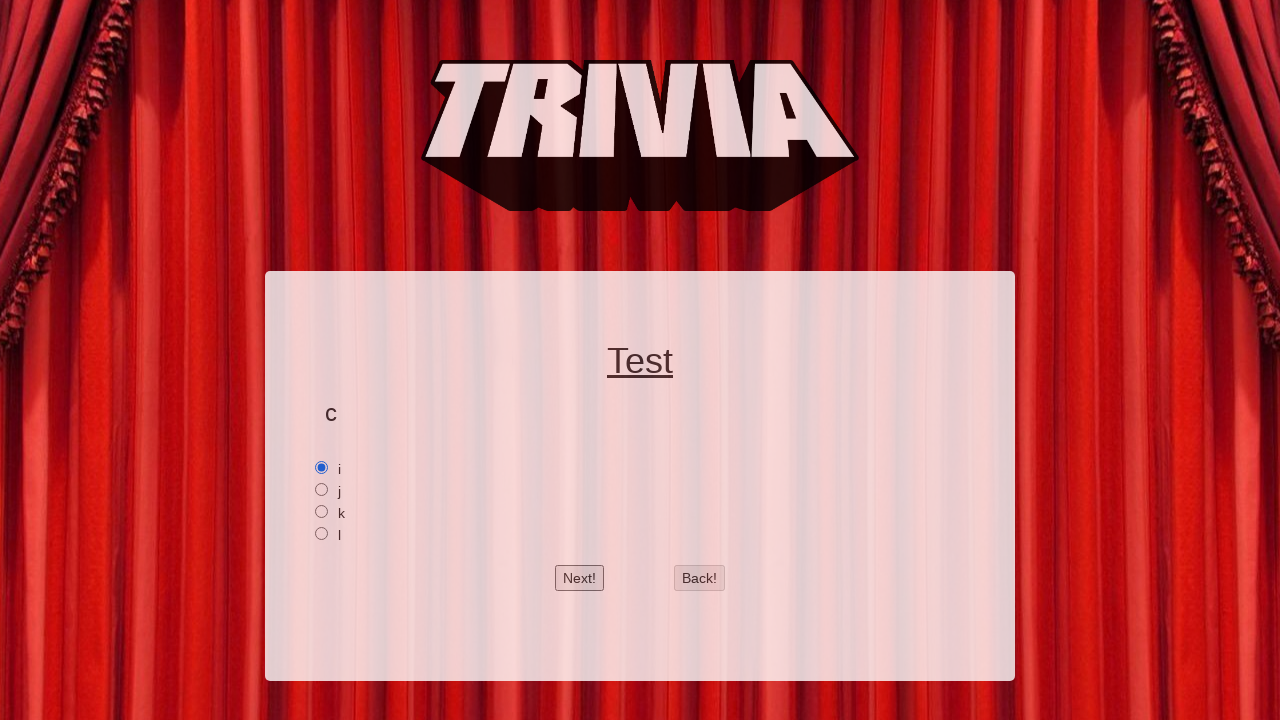

Verified that first answer selection is preserved after clicking back
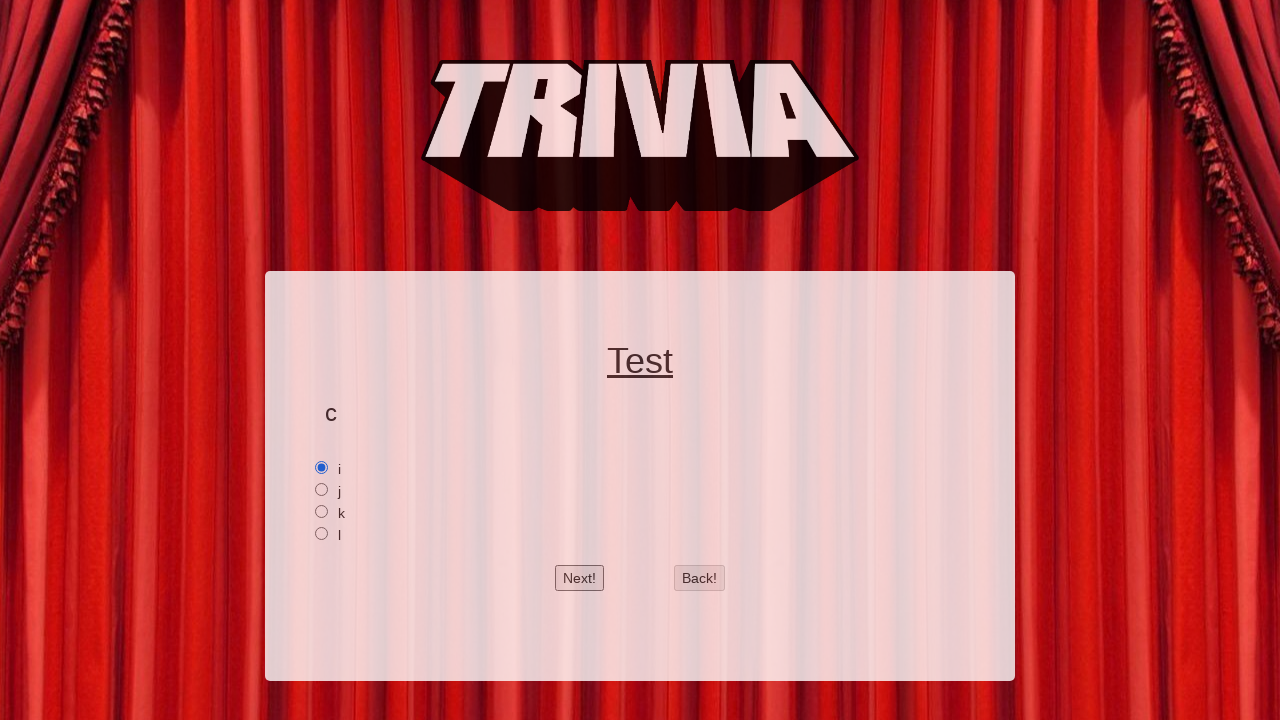

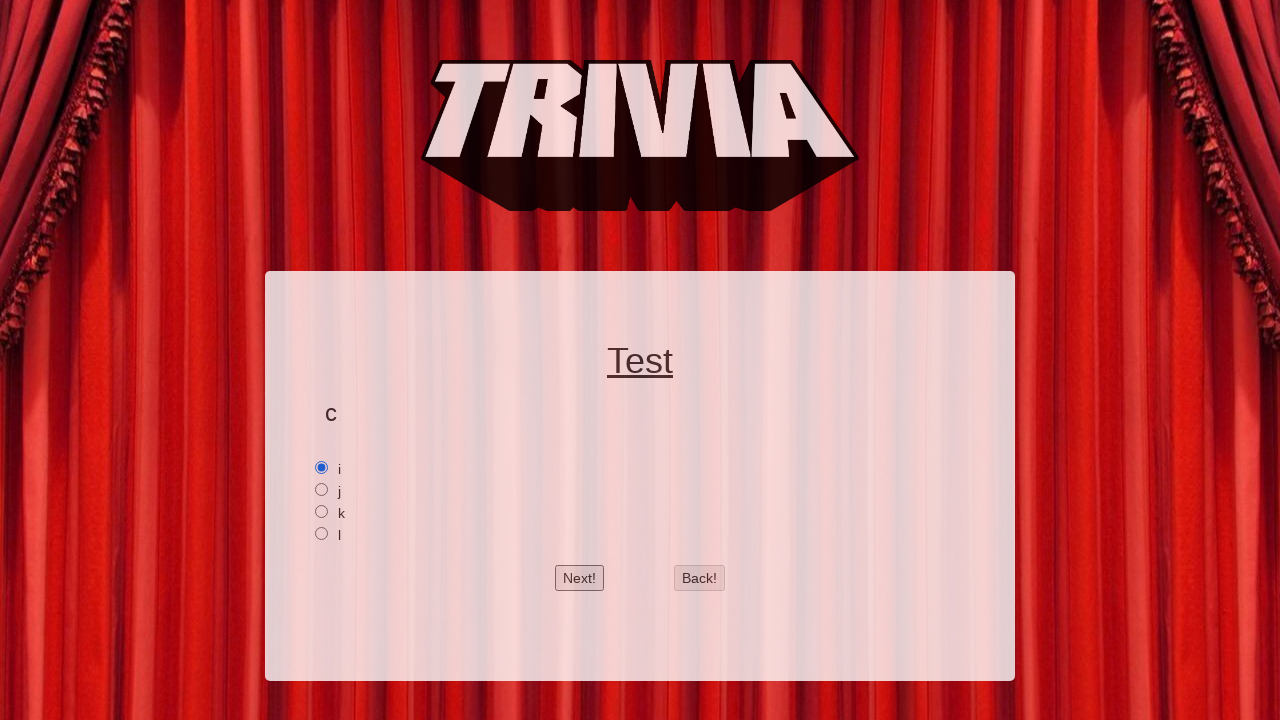